Tests the auto-suggest dropdown functionality by typing partial text and selecting a matching option from the suggestions that appear.

Starting URL: https://rahulshettyacademy.com/dropdownsPractise/

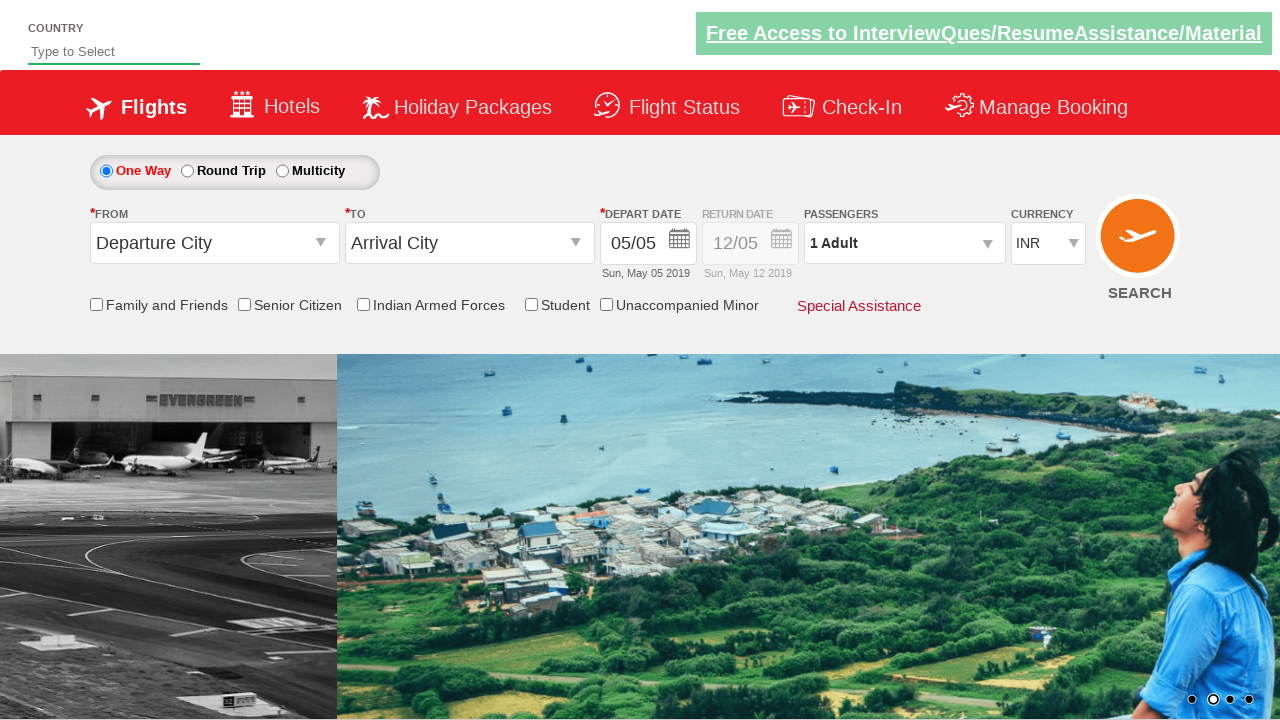

Clicked on the auto-suggest input field at (114, 52) on #autosuggest
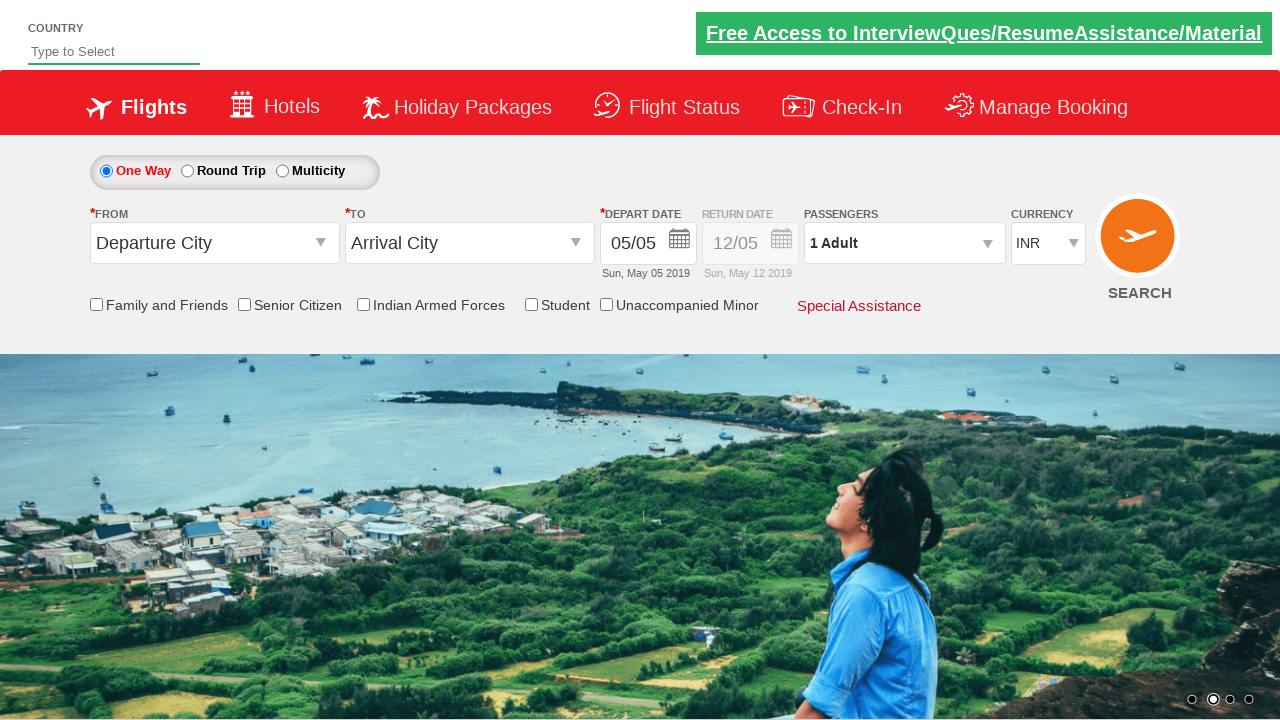

Typed 'Ind' to trigger auto-suggest dropdown on #autosuggest
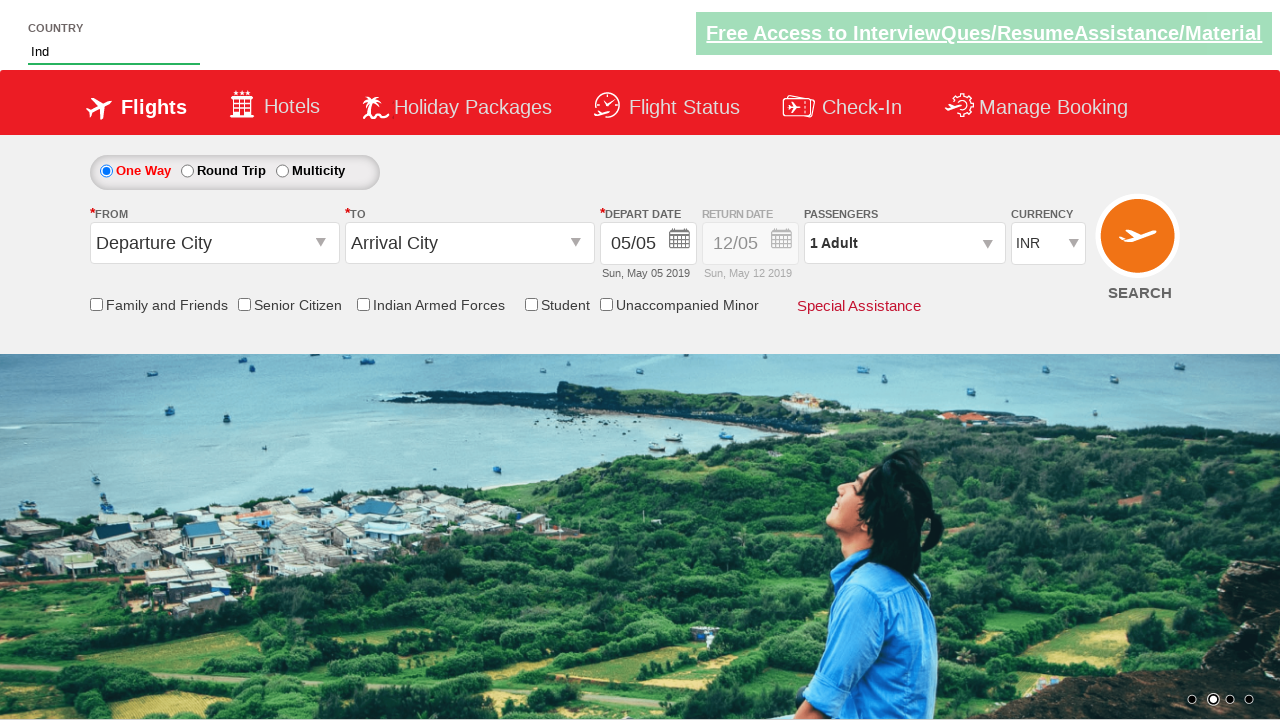

Auto-suggest dropdown options appeared
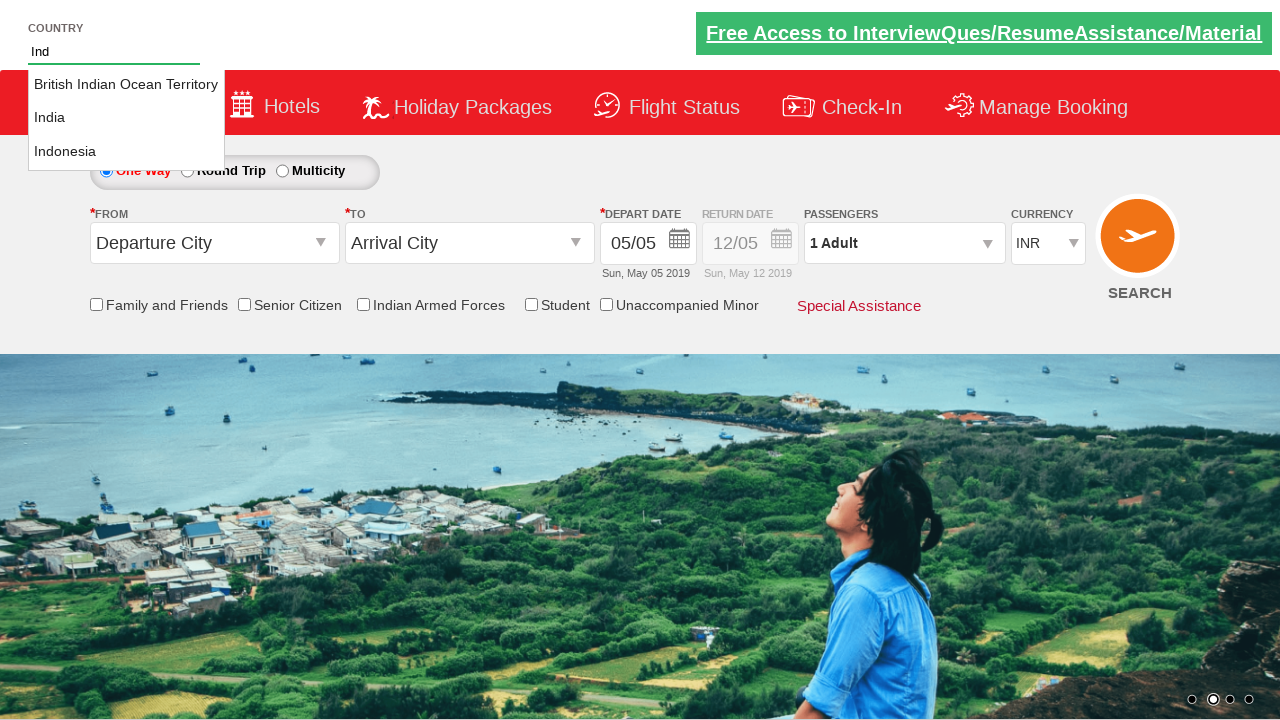

Selected 'India' from the auto-suggest dropdown at (126, 118) on li.ui-menu-item >> nth=1
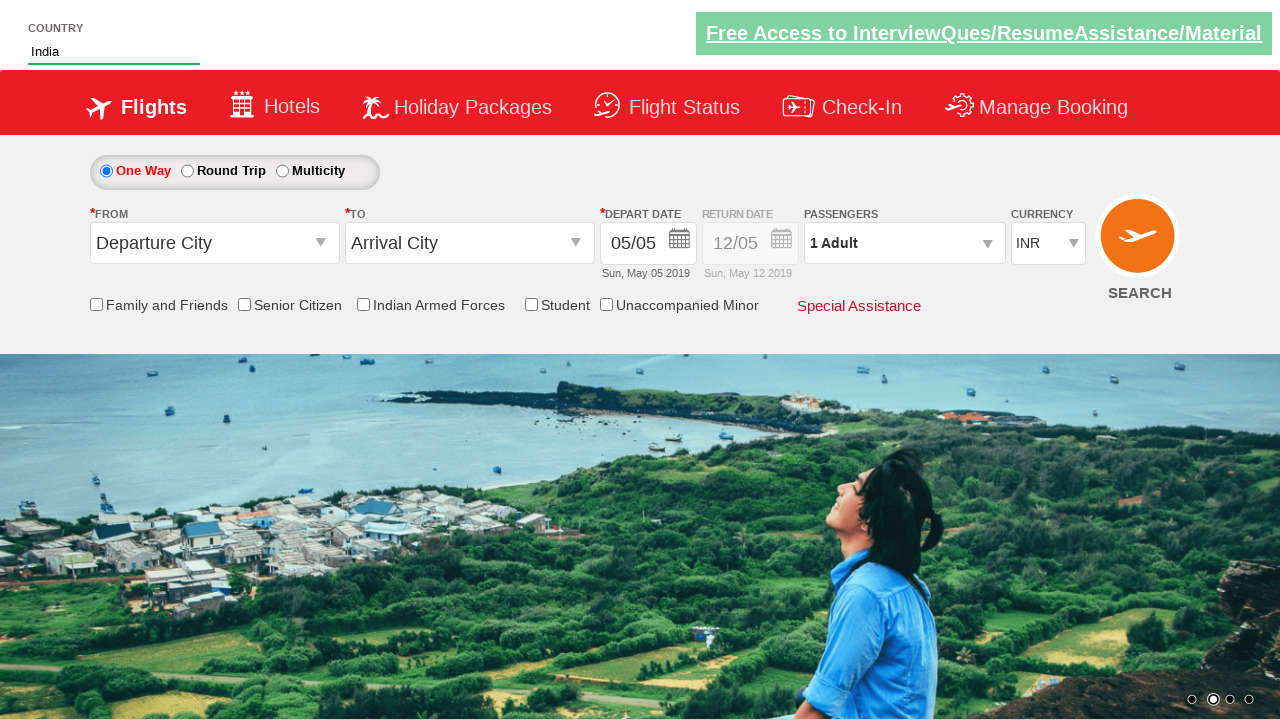

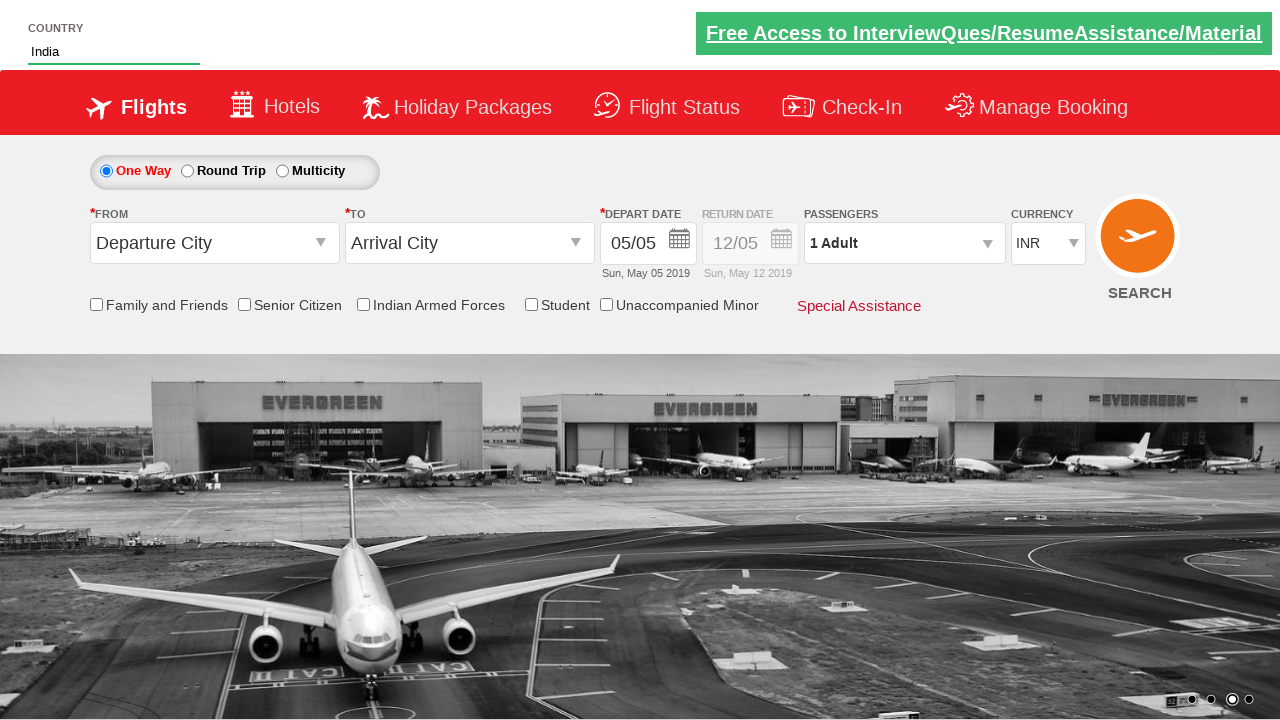